Tests sorting the "Due" column in descending order by clicking the column header twice

Starting URL: http://the-internet.herokuapp.com/tables

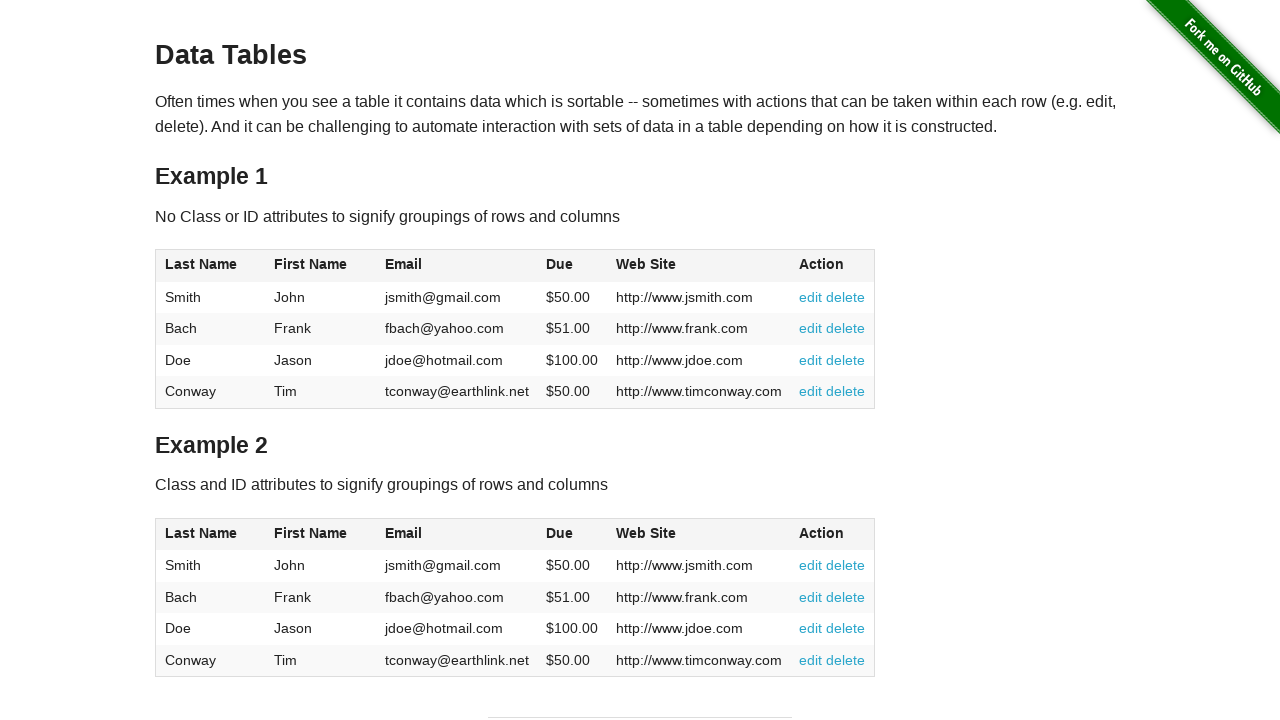

Clicked Due column header first time at (572, 266) on #table1 thead tr th:nth-of-type(4)
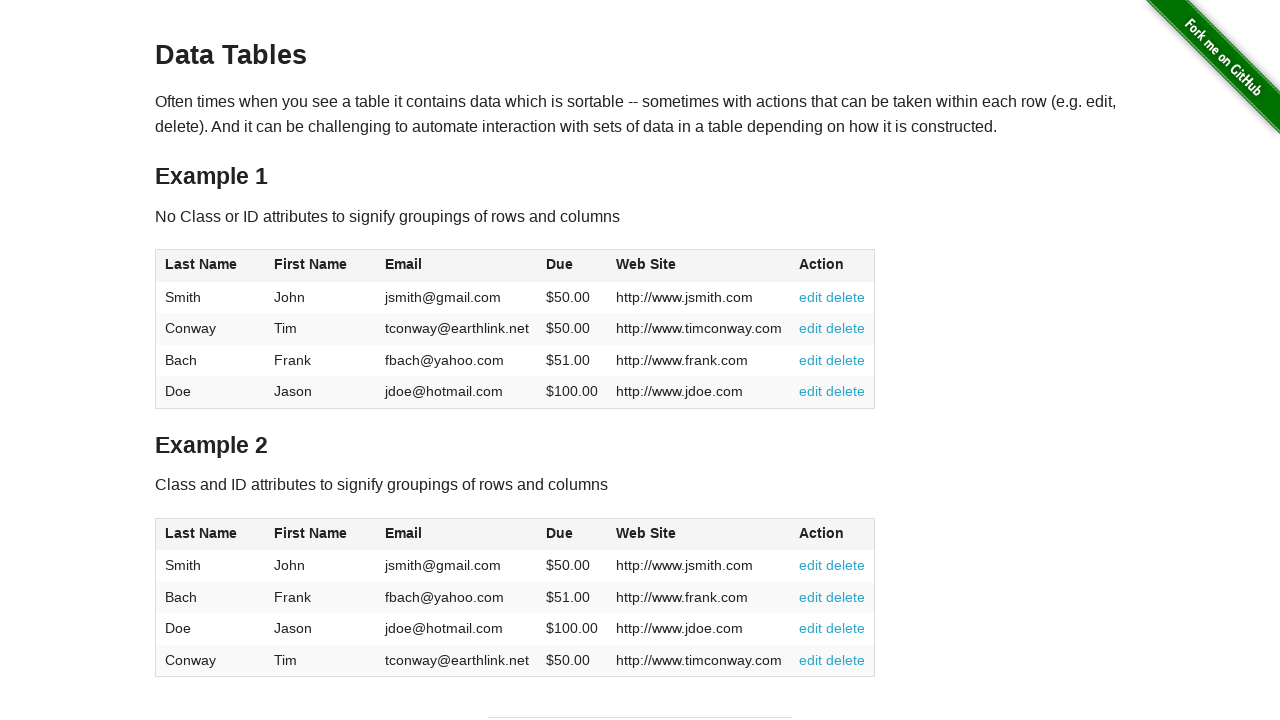

Clicked Due column header second time to sort descending at (572, 266) on #table1 thead tr th:nth-of-type(4)
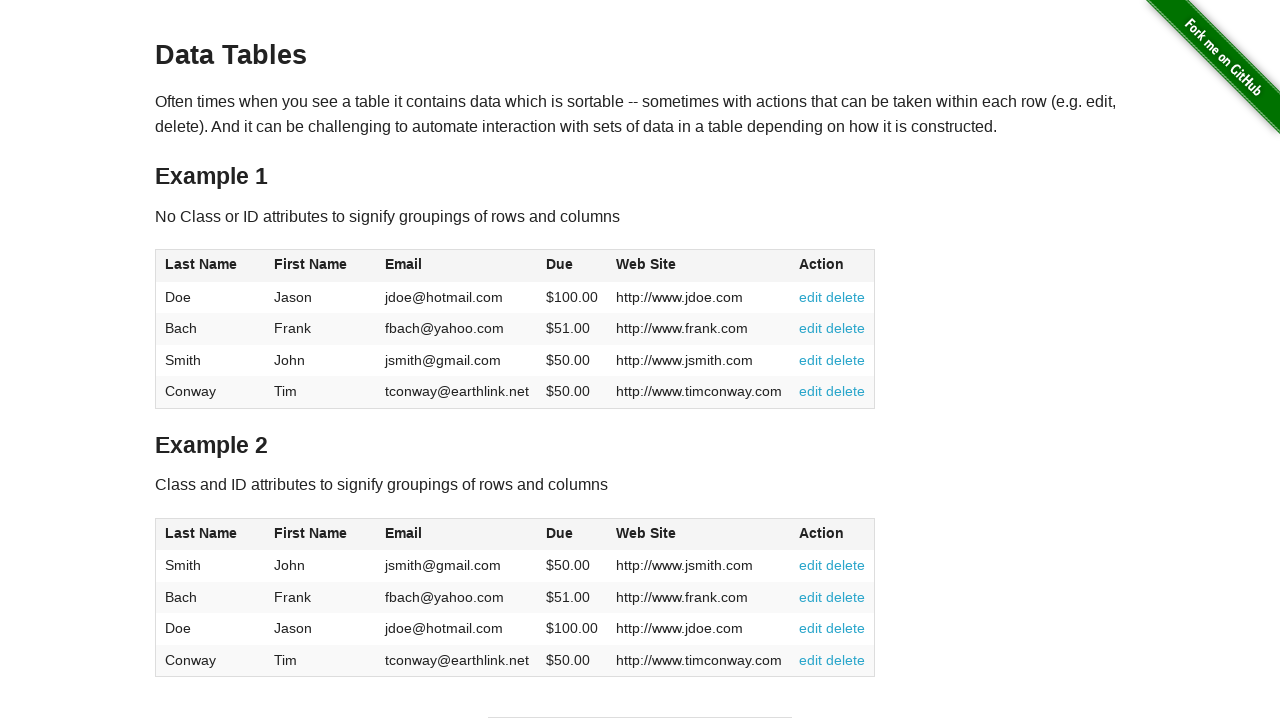

Table loaded and Due column values are present
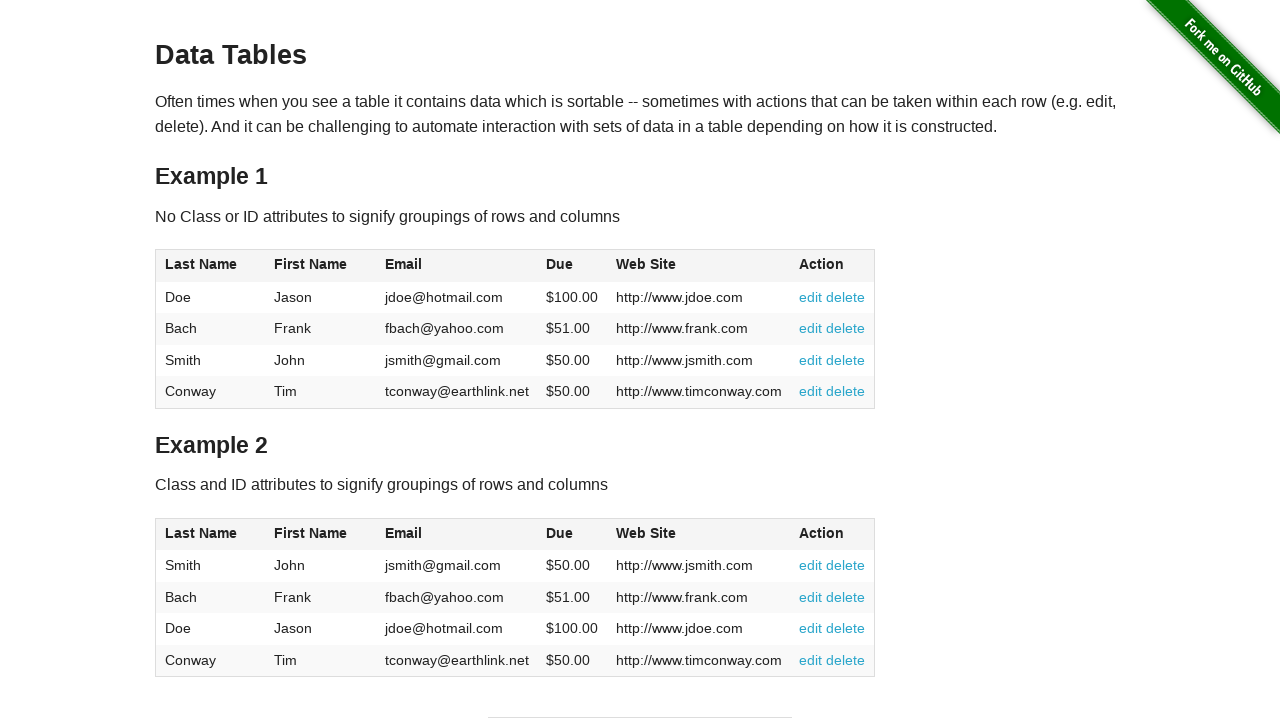

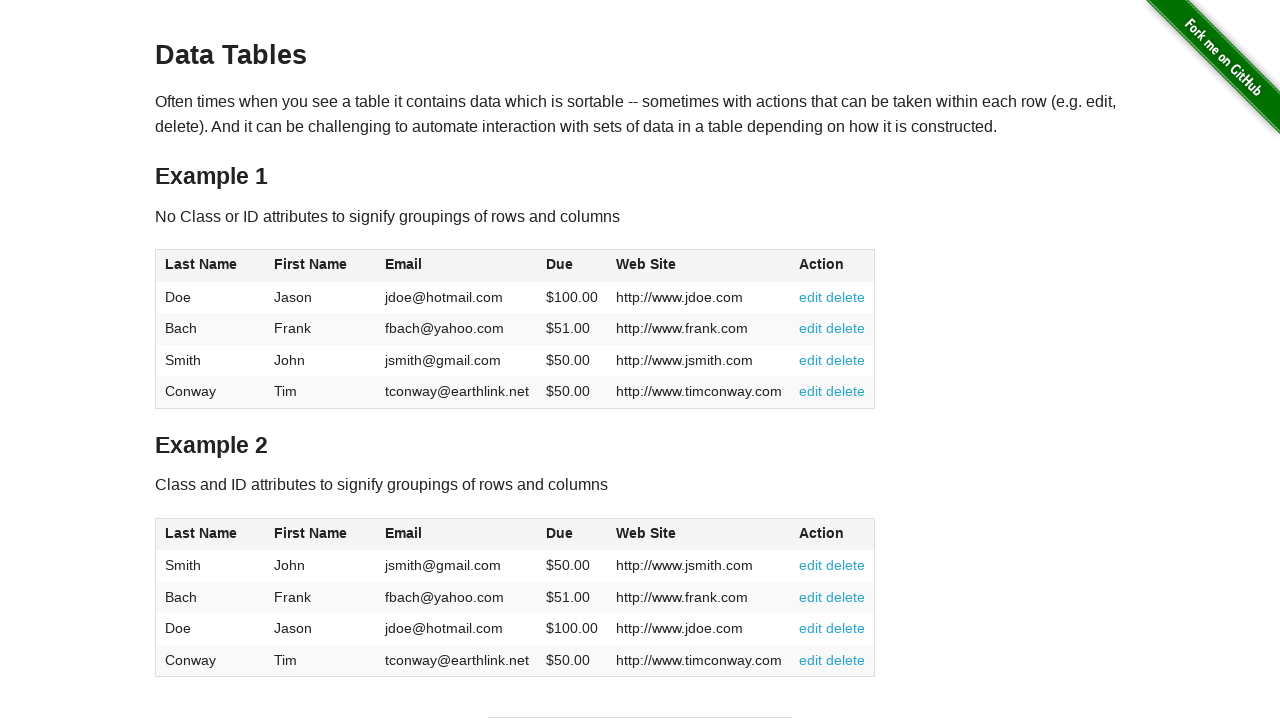